Tests double-click functionality on a copy text button on the test automation practice site

Starting URL: https://testautomationpractice.blogspot.com/

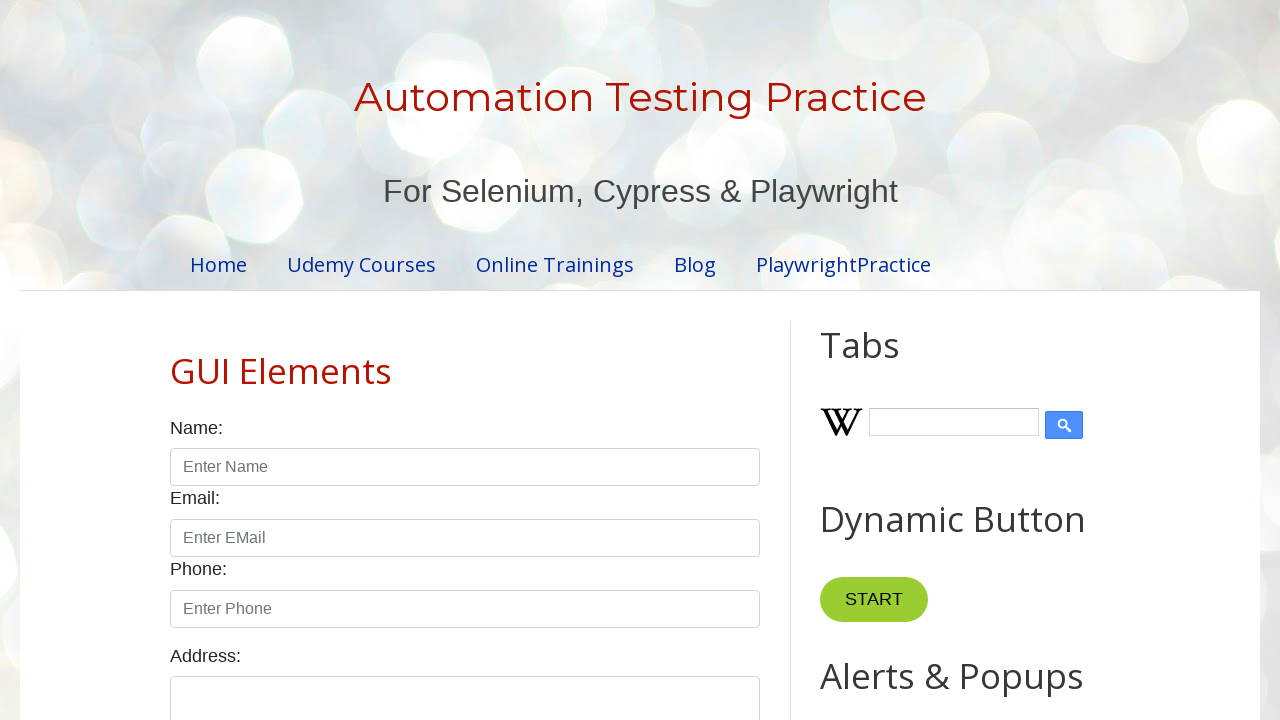

Located the copy text button
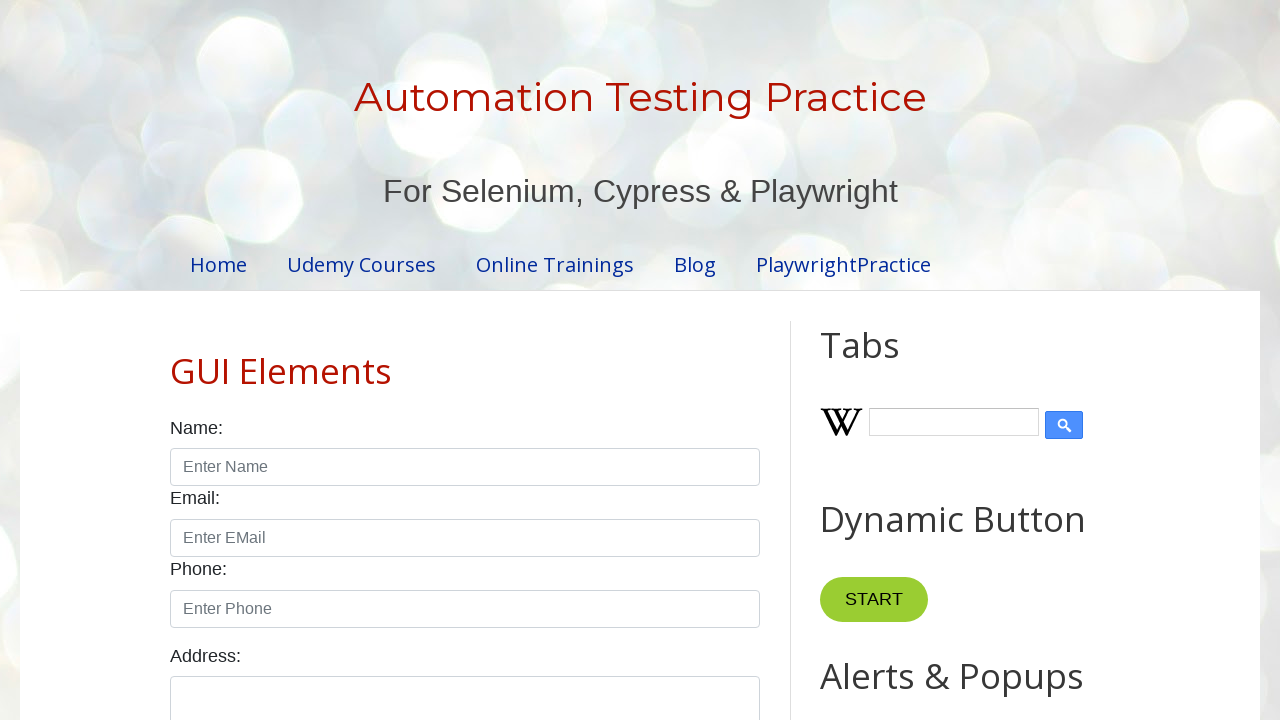

Double-clicked on the copy text button at (885, 360) on #HTML10 > div.widget-content > button
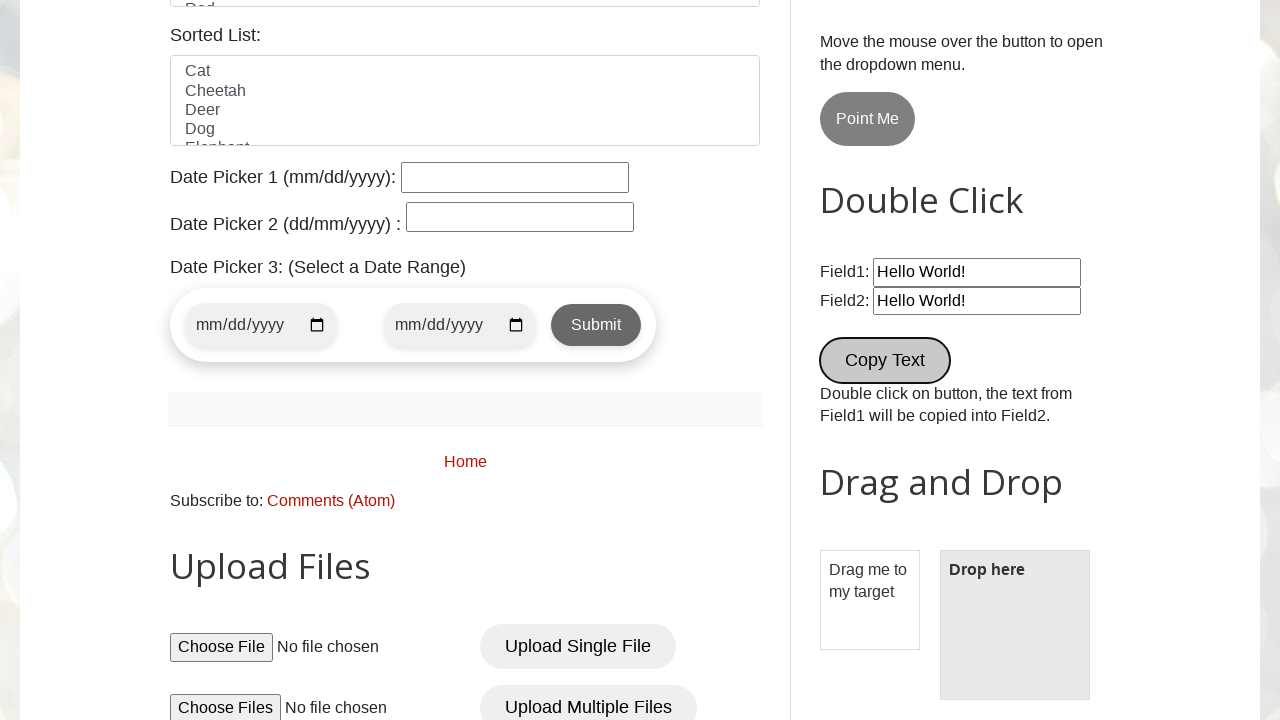

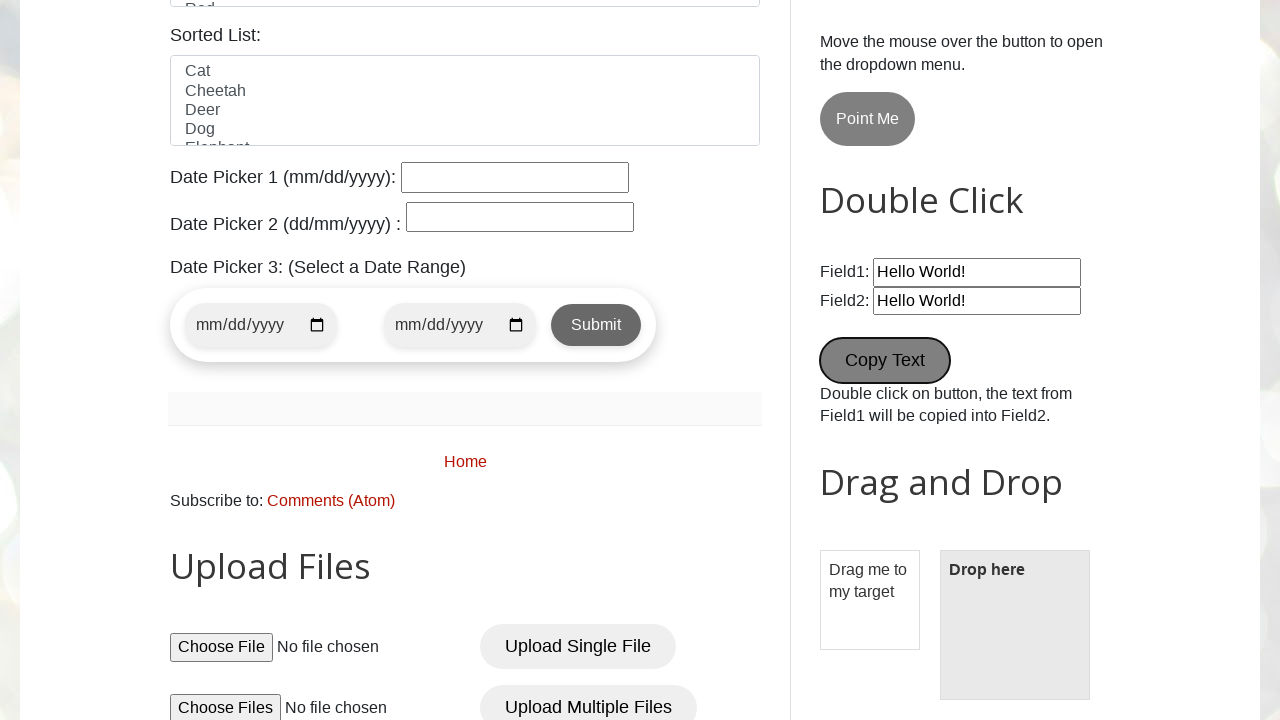